Tests that the input field clears after adding a todo item

Starting URL: https://demo.playwright.dev/todomvc

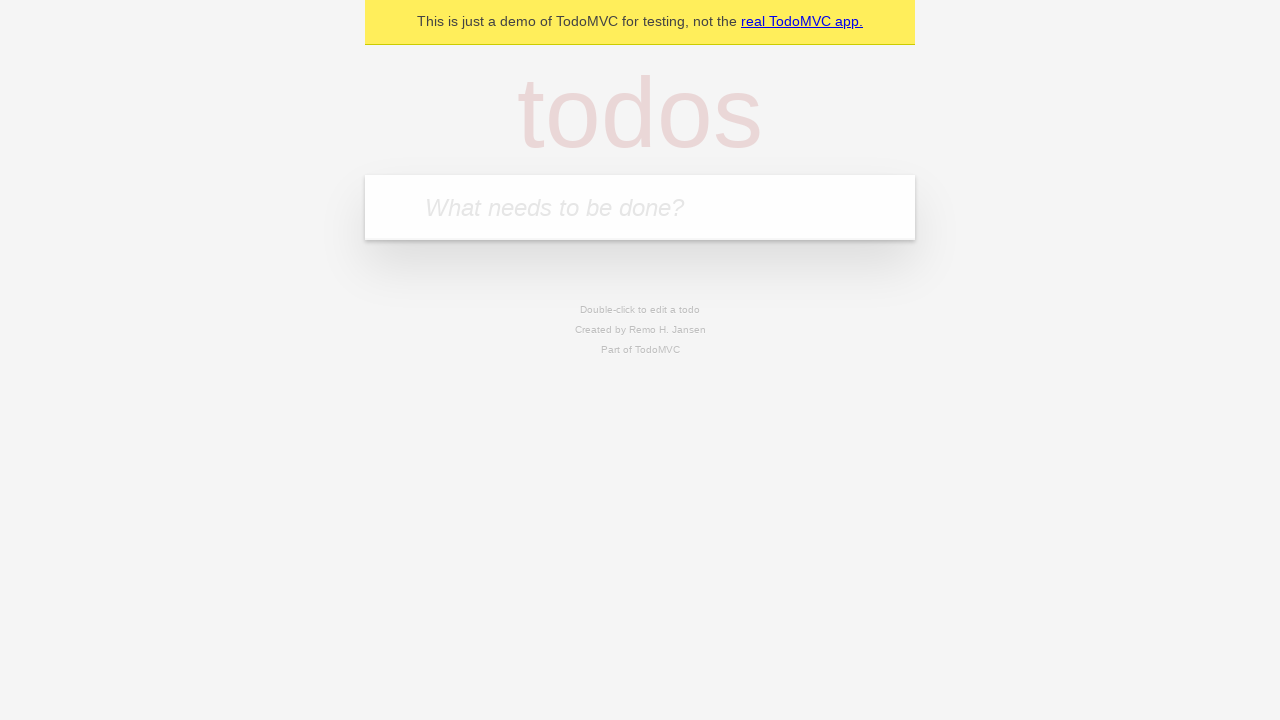

Filled todo input field with 'buy some cheese' on internal:attr=[placeholder="What needs to be done?"i]
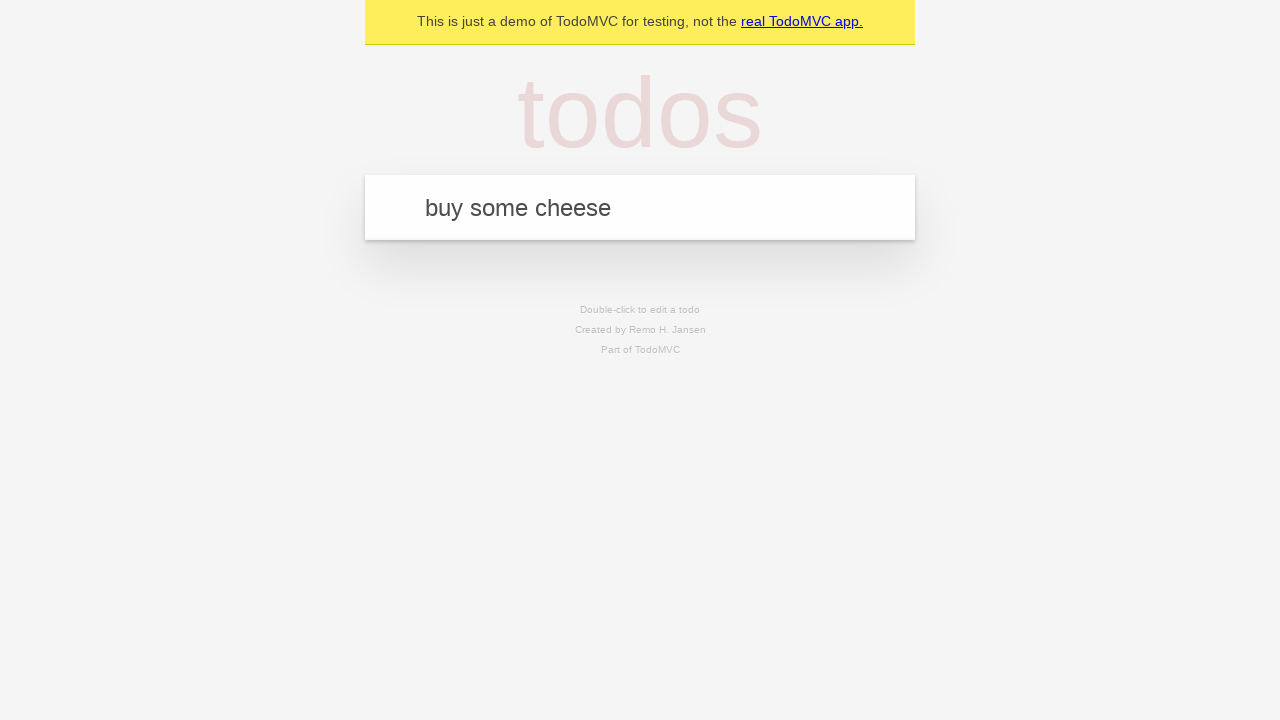

Pressed Enter to add the todo item on internal:attr=[placeholder="What needs to be done?"i]
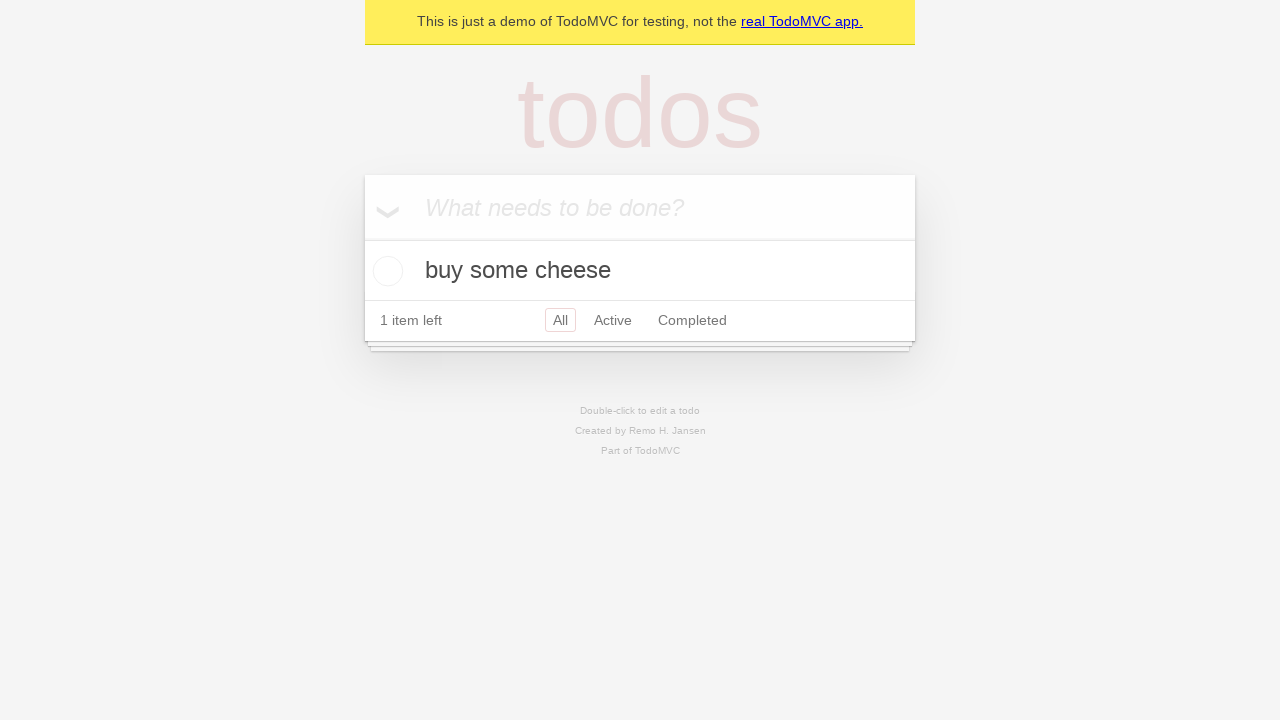

Todo item appeared in the list
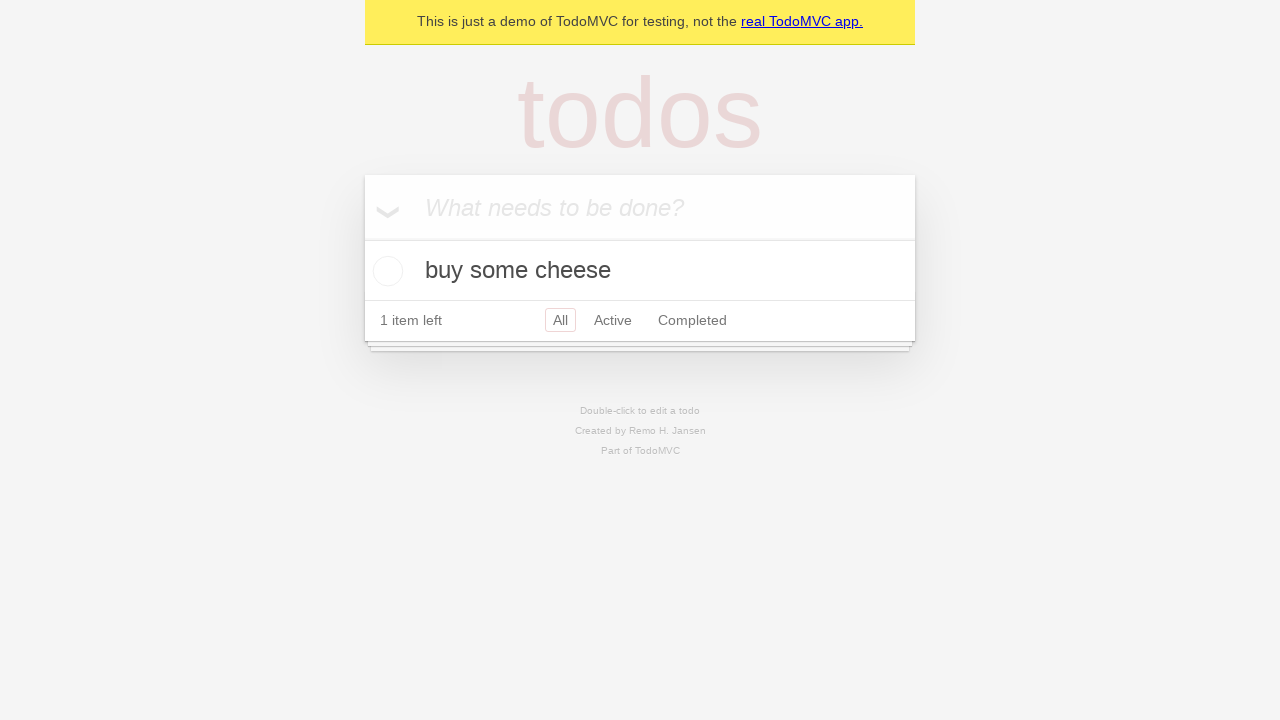

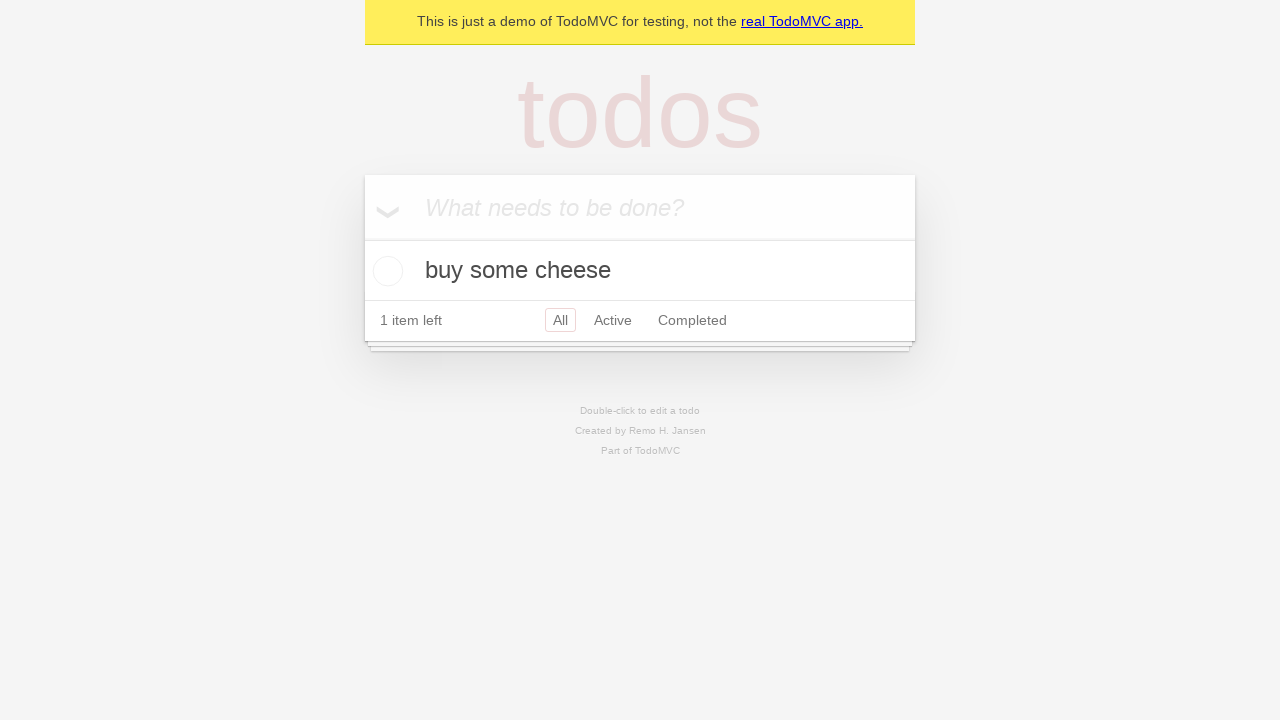